Tests navigation through the Shifting Content section by clicking on menu links and verifying that menu list items are present on the page.

Starting URL: http://the-internet.herokuapp.com/

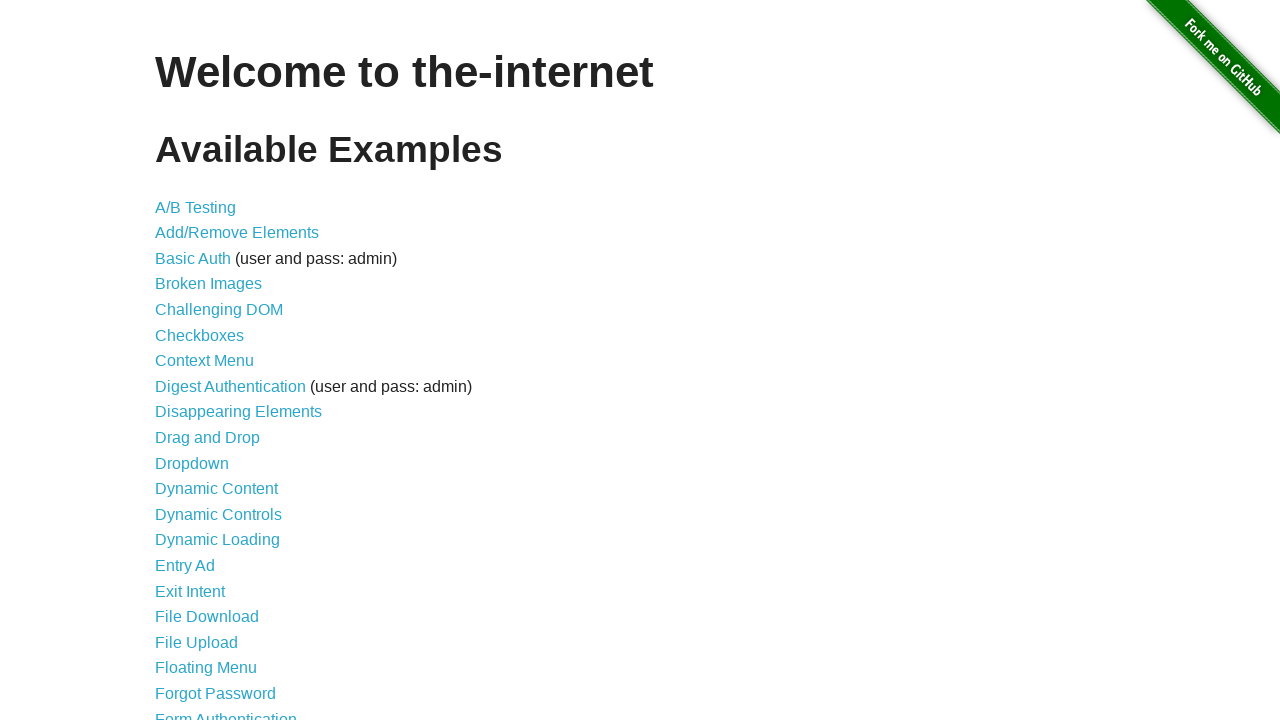

Clicked on 'Shifting Content' link at (212, 523) on text=Shifting Content
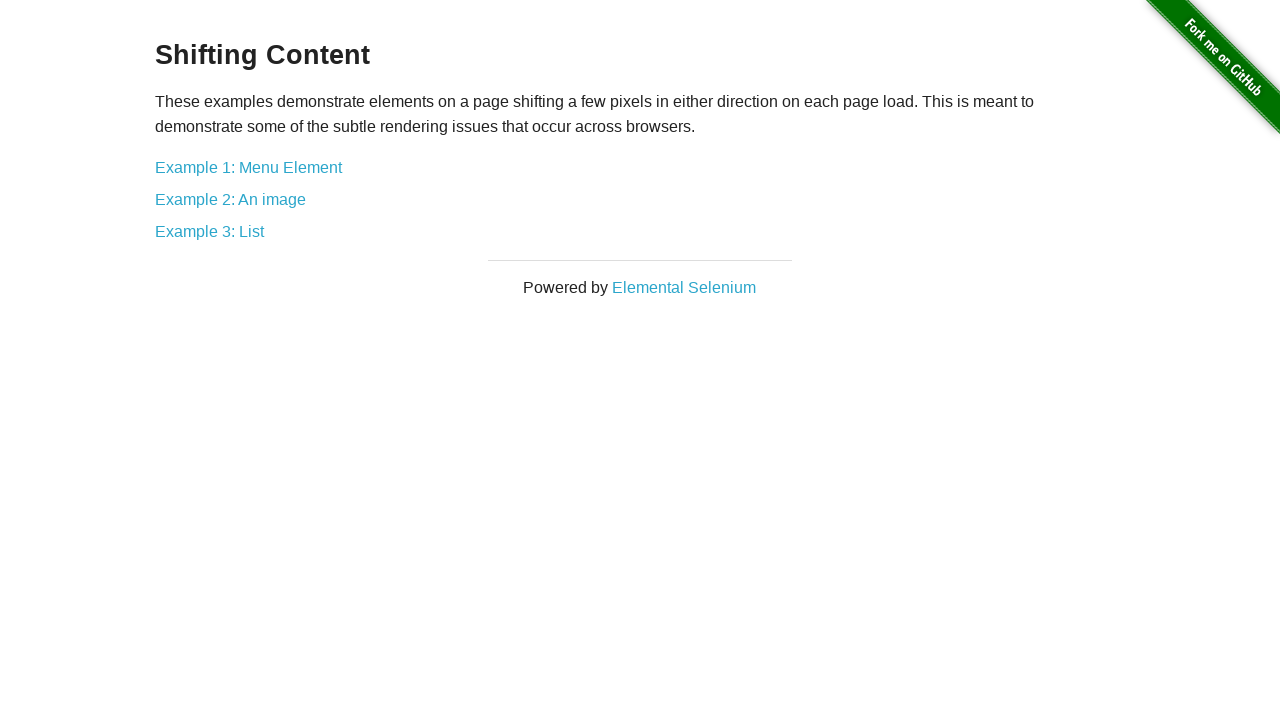

Clicked on 'Example 1: Menu Element' link at (248, 167) on text=Example 1: Menu Element
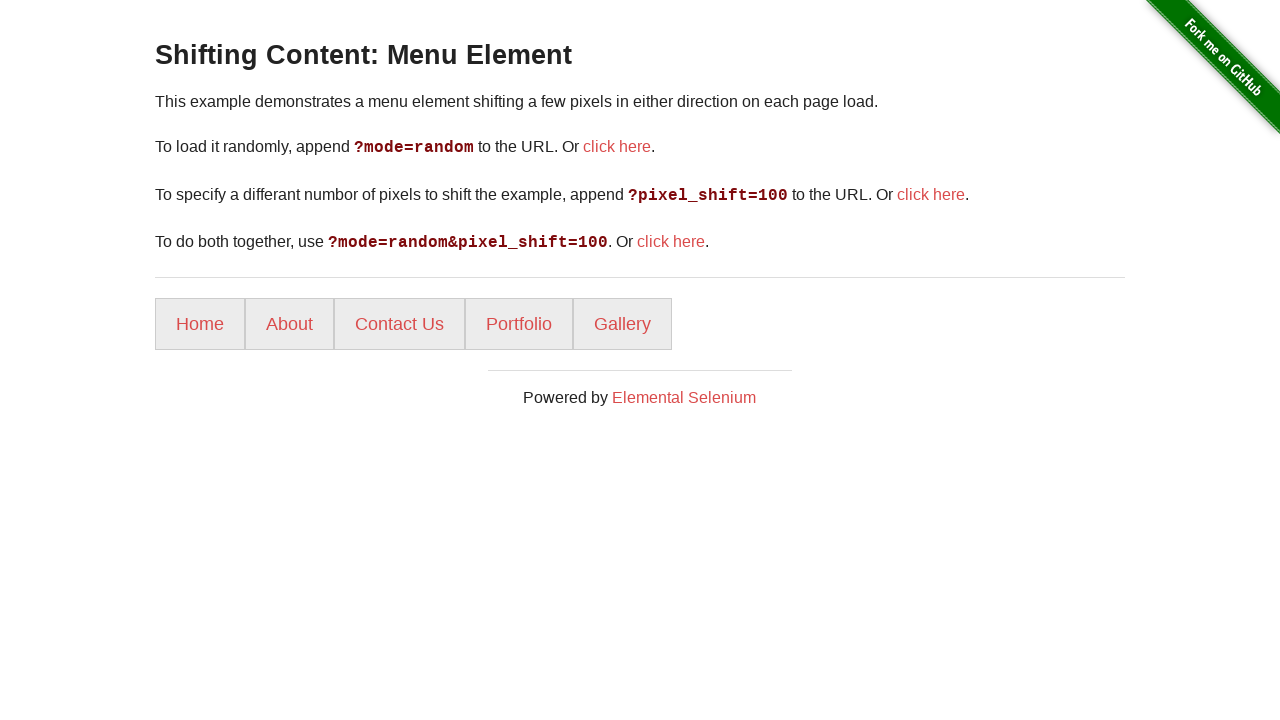

Menu list items loaded on the page
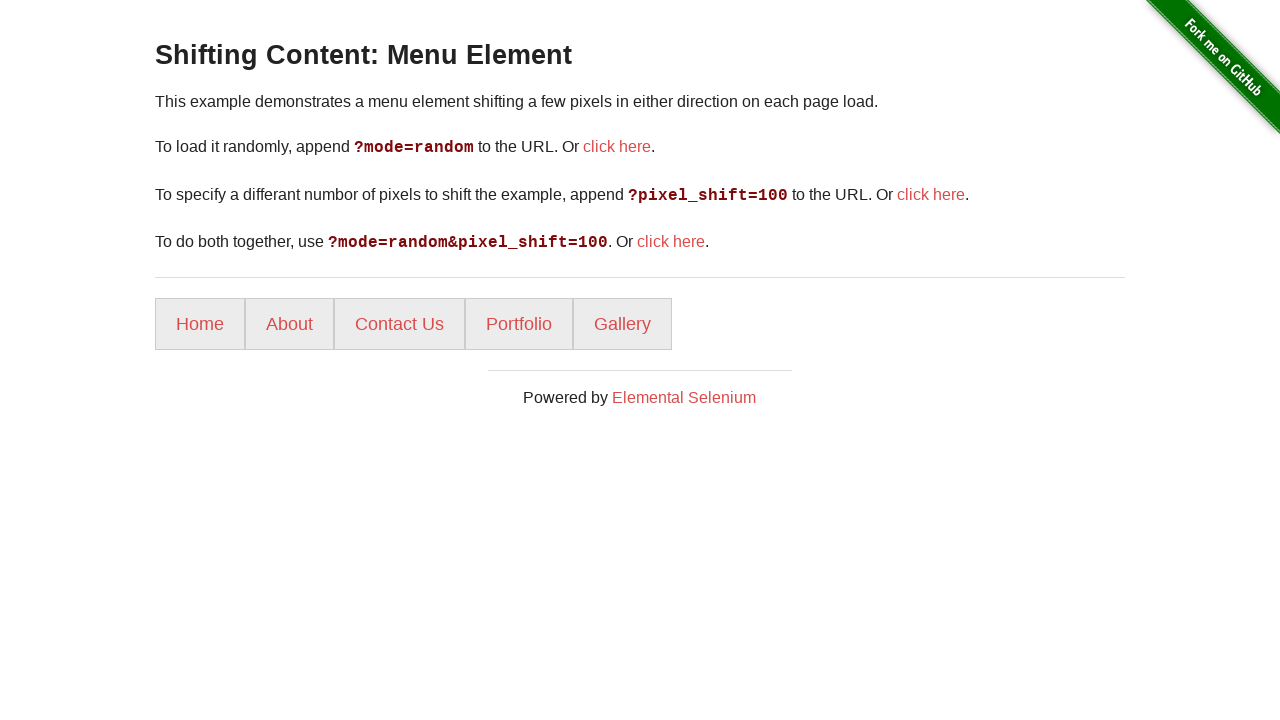

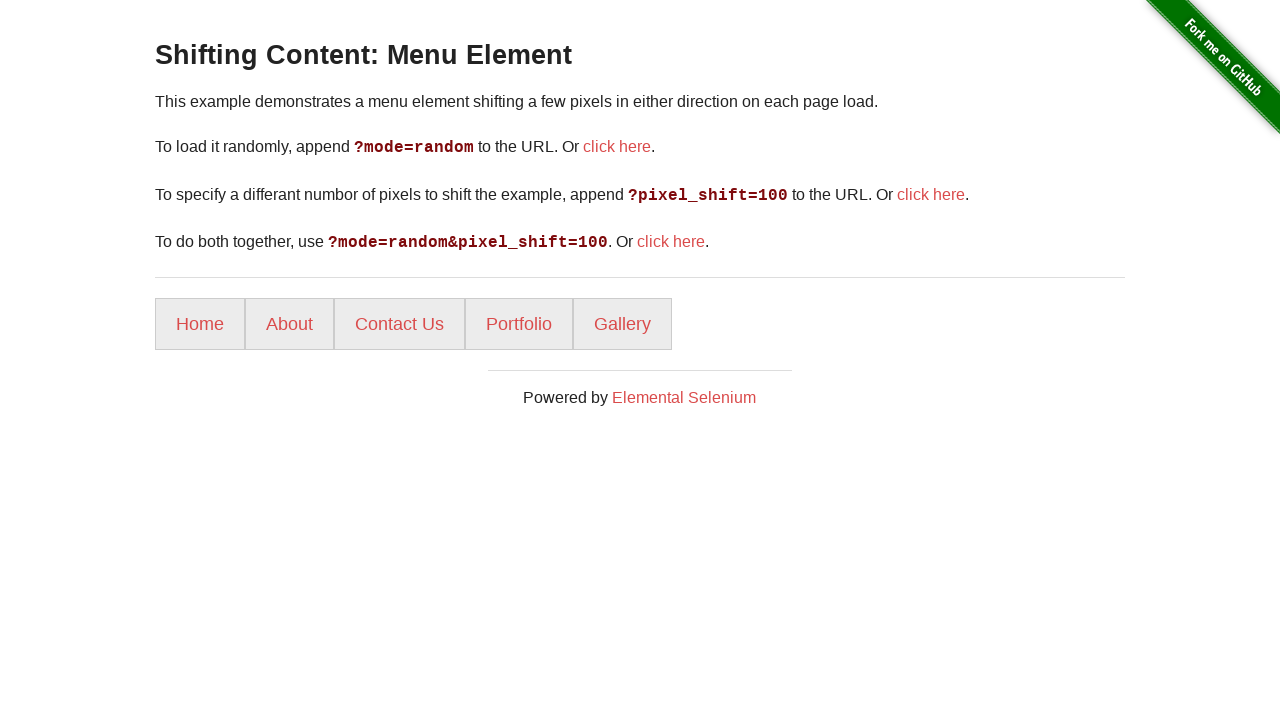